Tests marking individual items as complete by creating two todos and checking their checkboxes.

Starting URL: https://demo.playwright.dev/todomvc

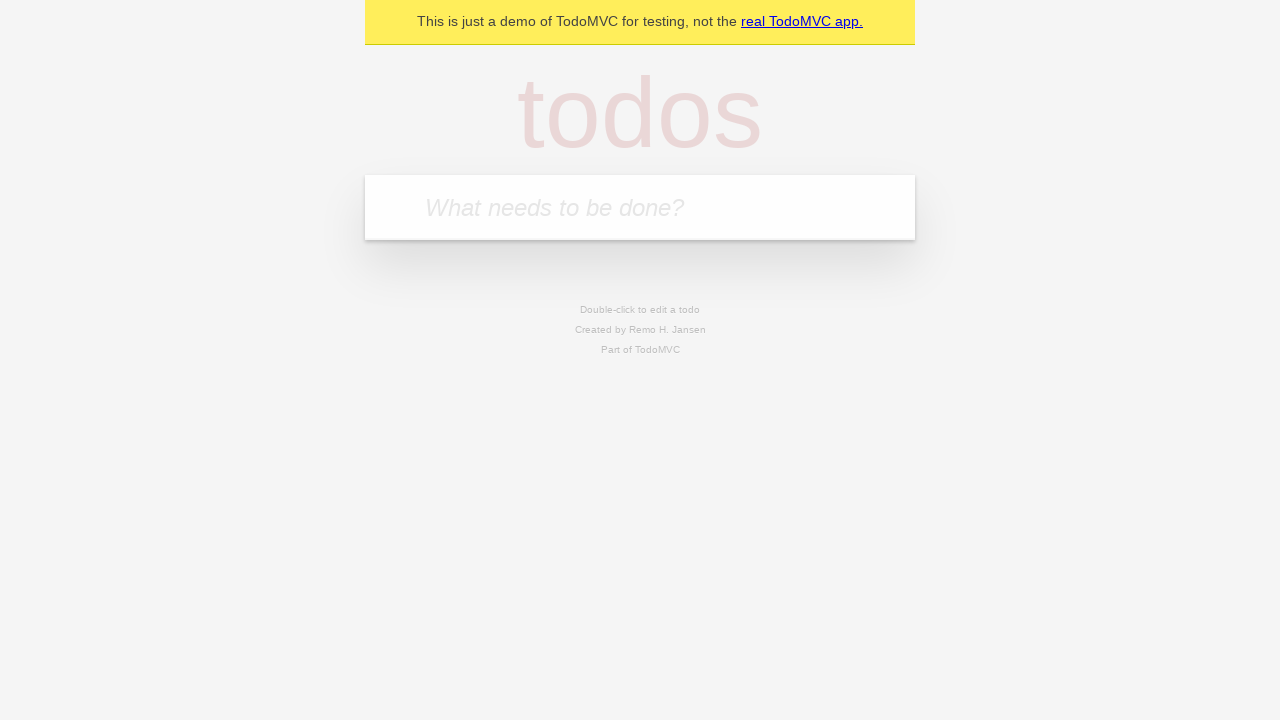

Navigated to TodoMVC demo application
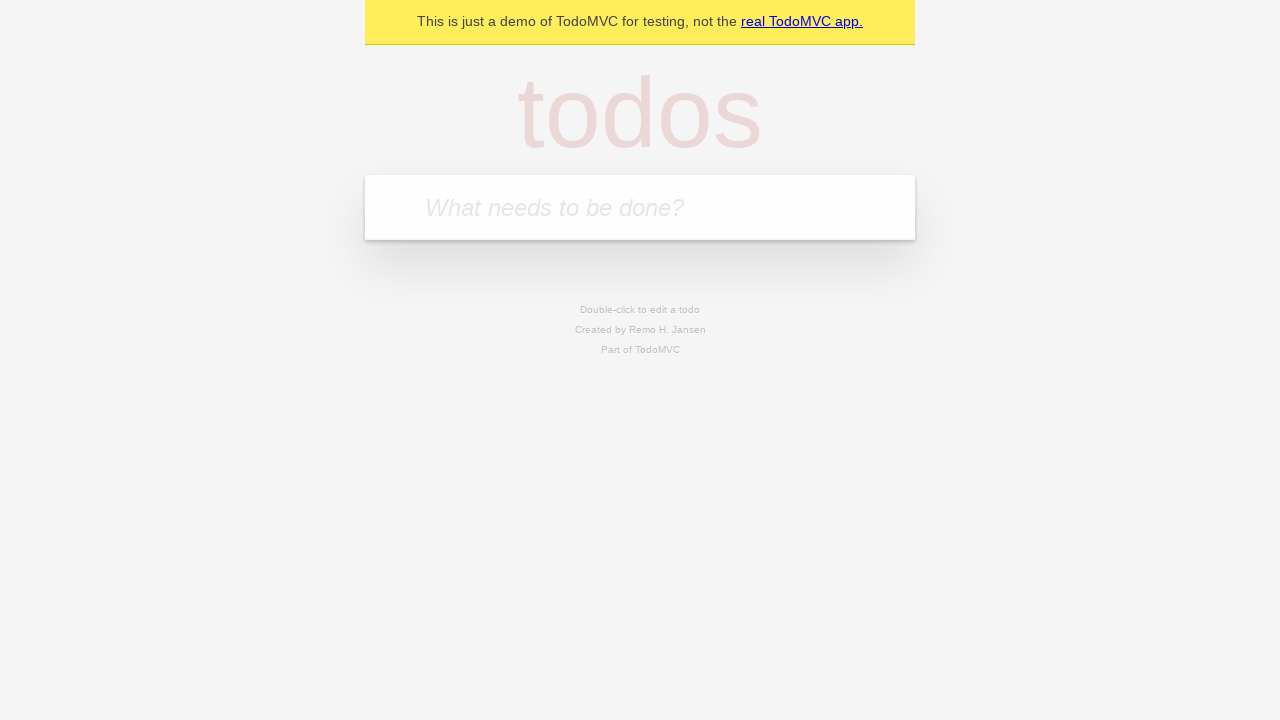

Located the 'What needs to be done?' input field
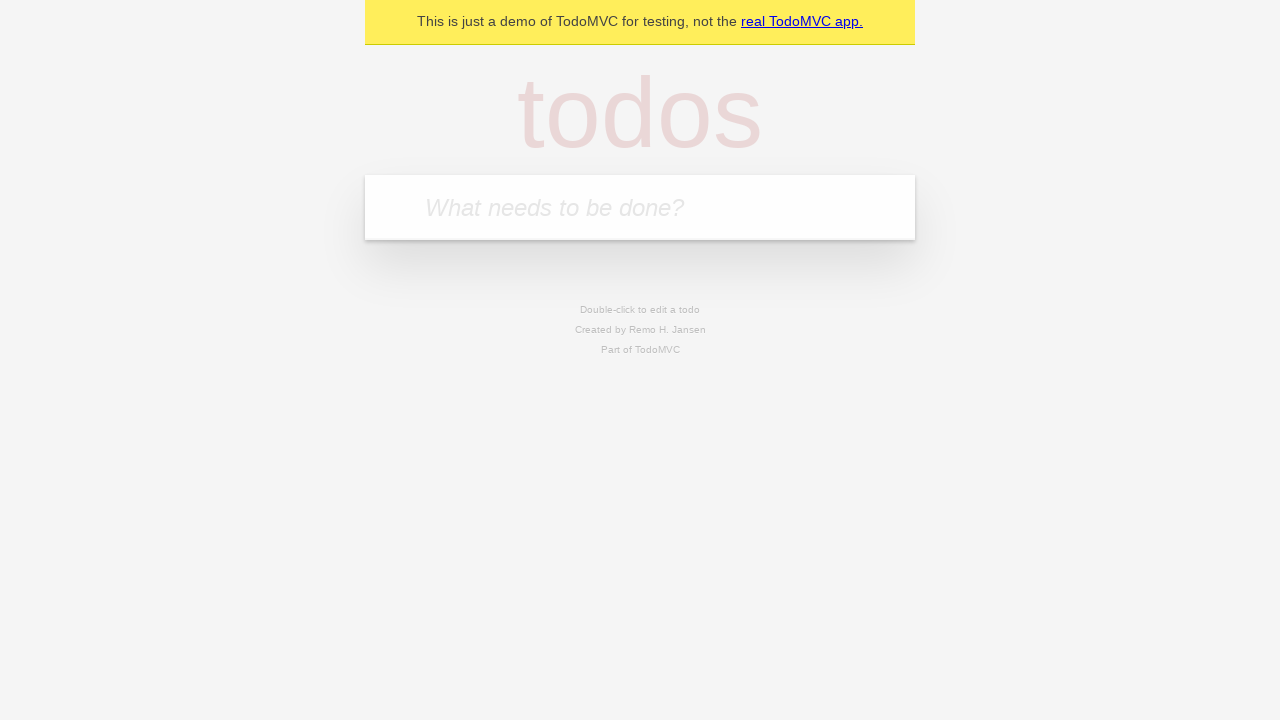

Filled input field with 'buy some cheese' on internal:attr=[placeholder="What needs to be done?"i]
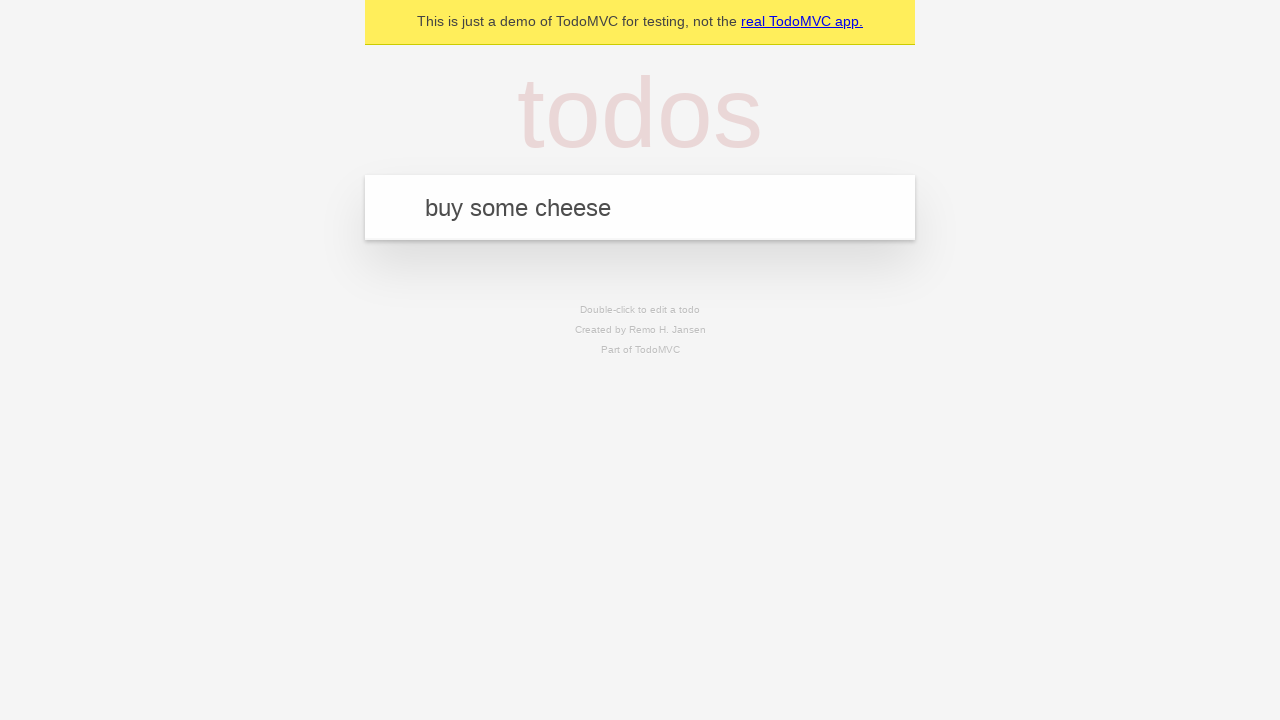

Pressed Enter to create todo item 'buy some cheese' on internal:attr=[placeholder="What needs to be done?"i]
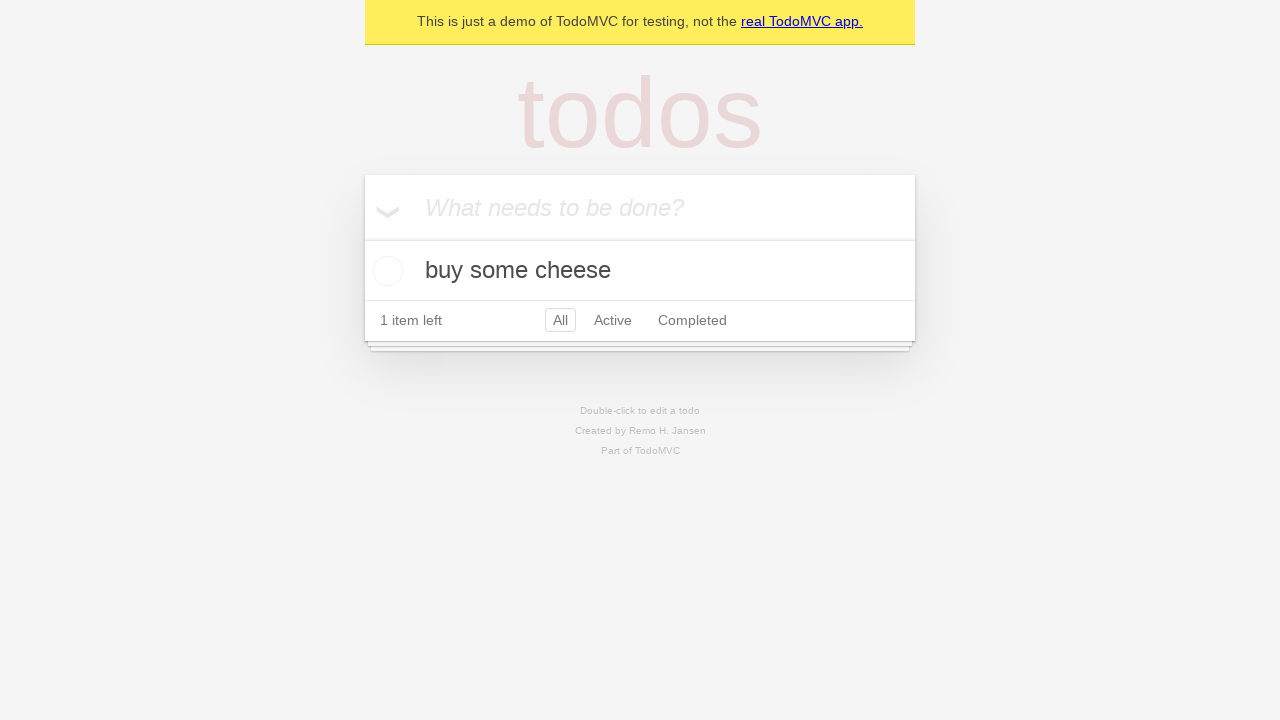

Filled input field with 'feed the cat' on internal:attr=[placeholder="What needs to be done?"i]
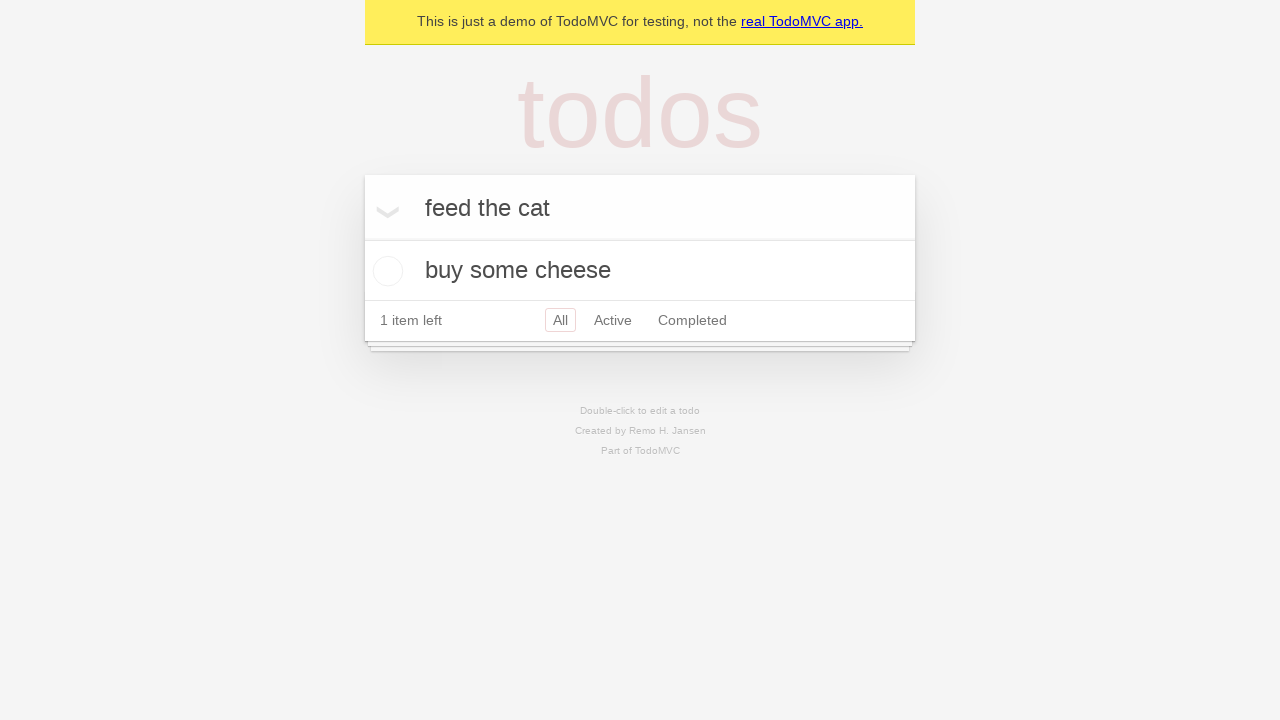

Pressed Enter to create todo item 'feed the cat' on internal:attr=[placeholder="What needs to be done?"i]
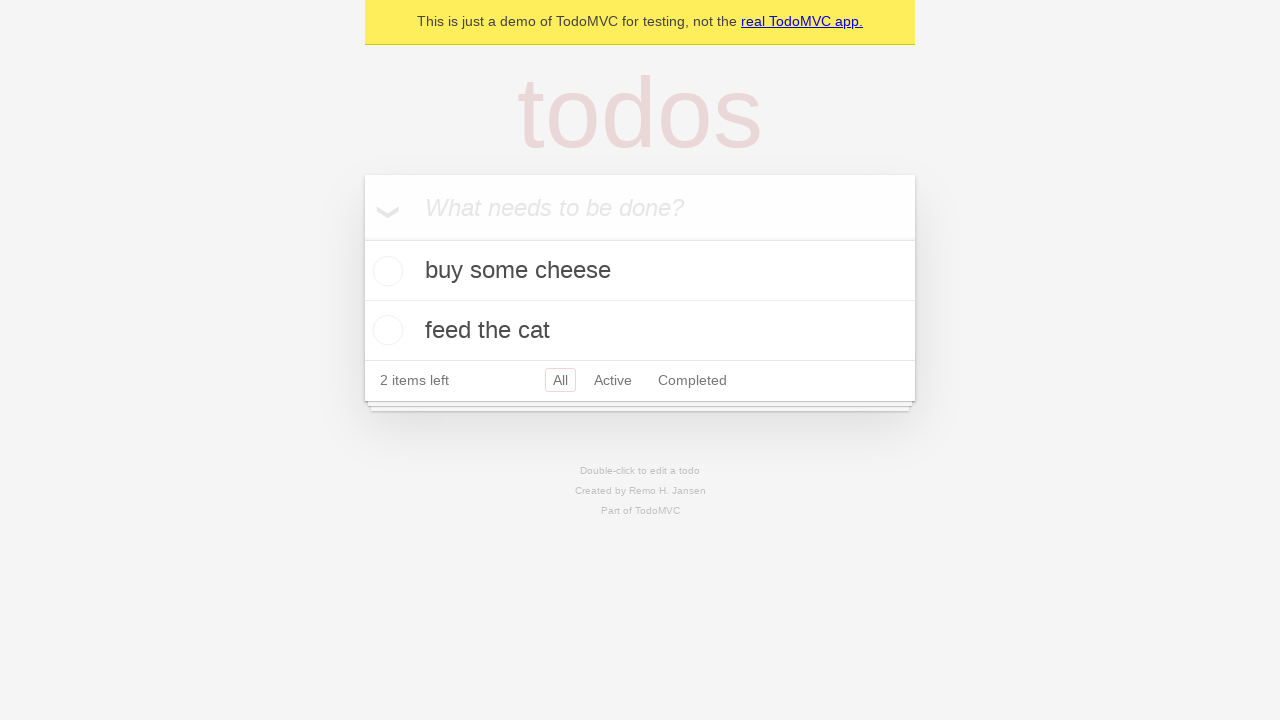

Located first todo item
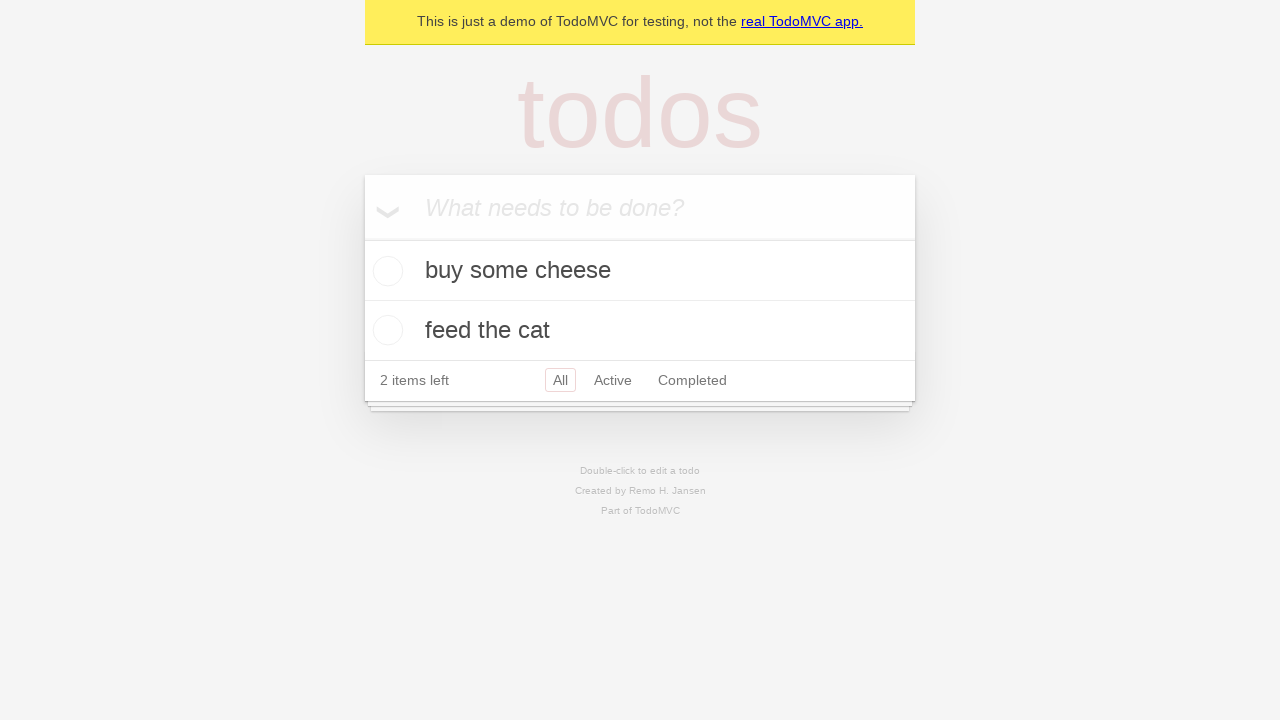

Checked checkbox for first todo item 'buy some cheese' at (385, 271) on internal:testid=[data-testid="todo-item"s] >> nth=0 >> internal:role=checkbox
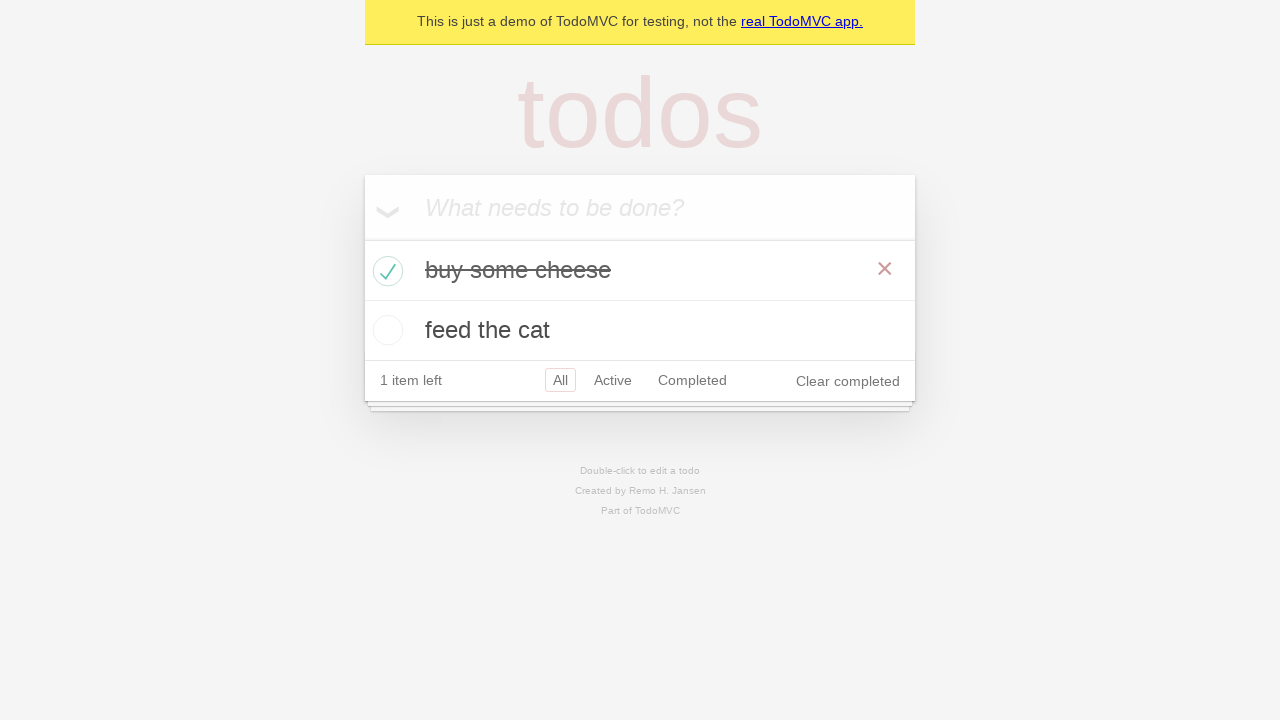

Located second todo item
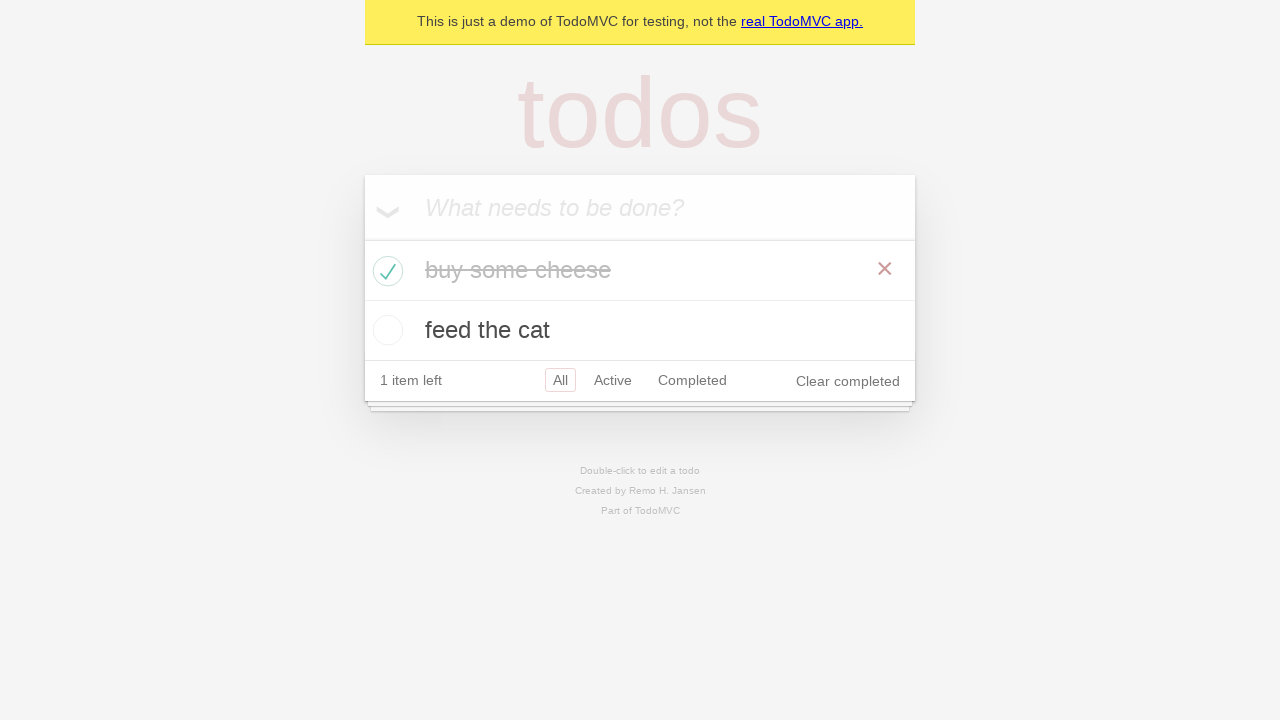

Checked checkbox for second todo item 'feed the cat' at (385, 330) on internal:testid=[data-testid="todo-item"s] >> nth=1 >> internal:role=checkbox
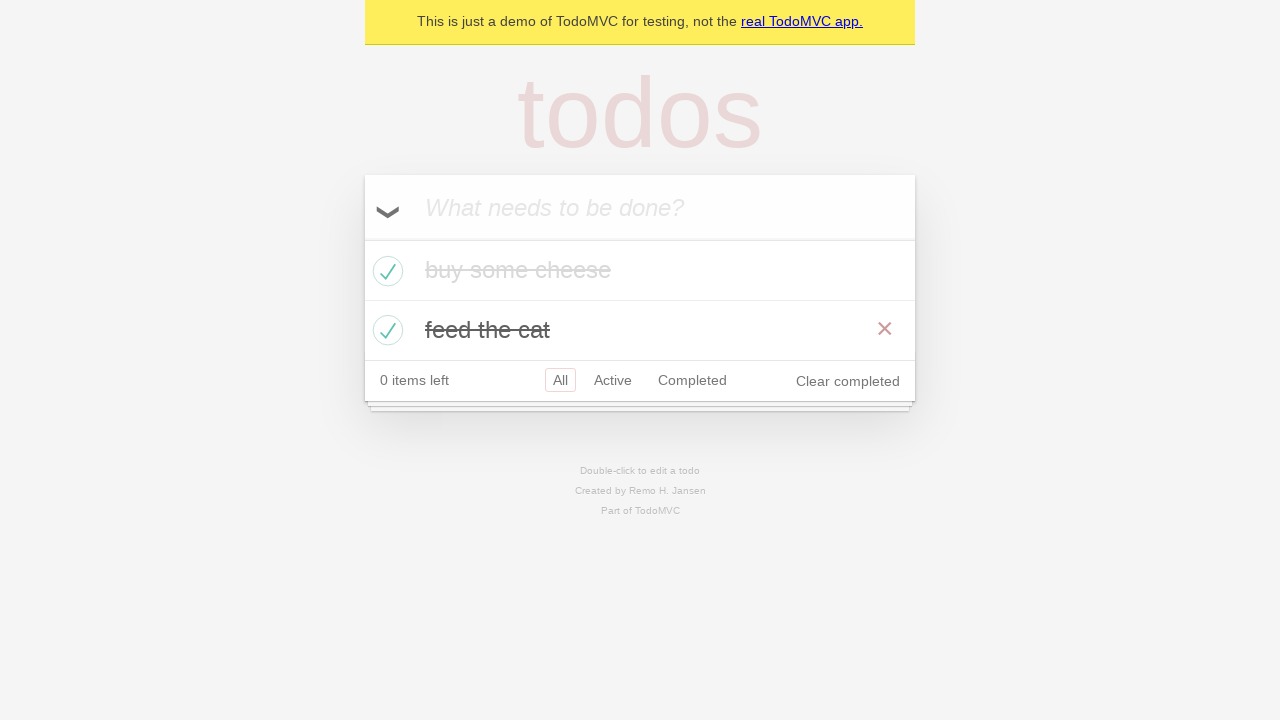

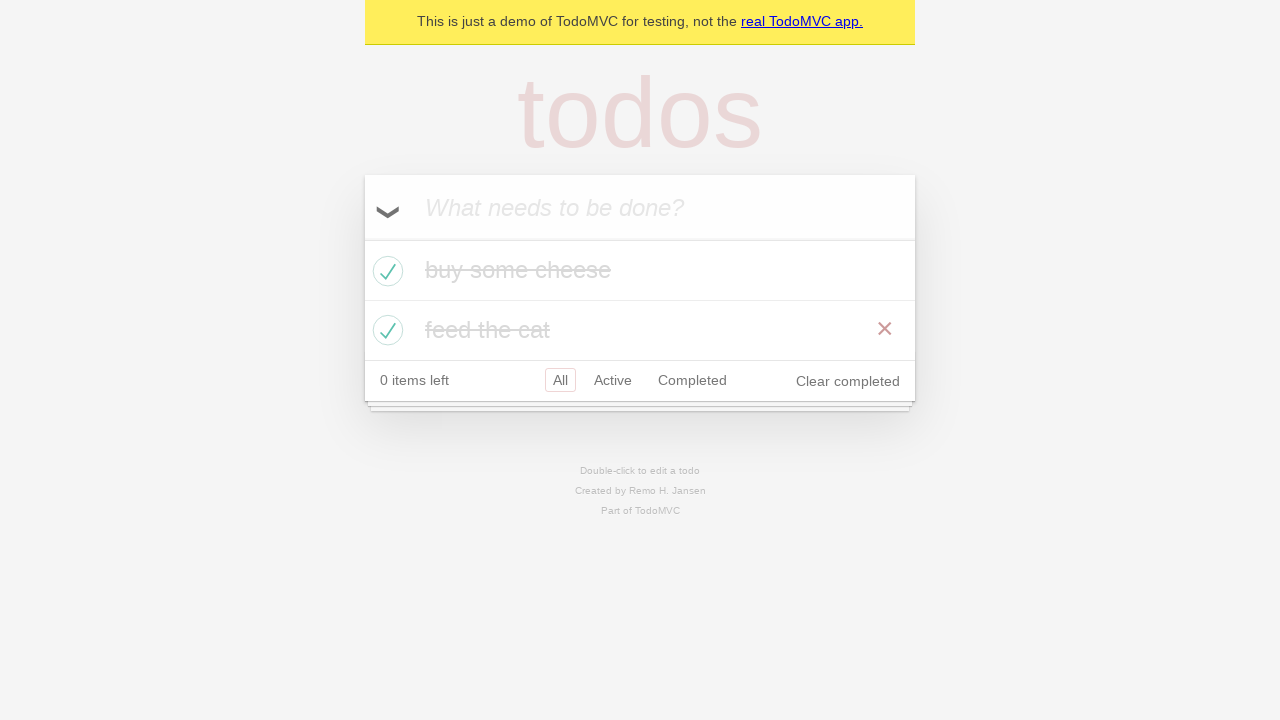